Navigates to Macy's homepage and verifies the page title contains "Macy's"

Starting URL: http://www.macys.com

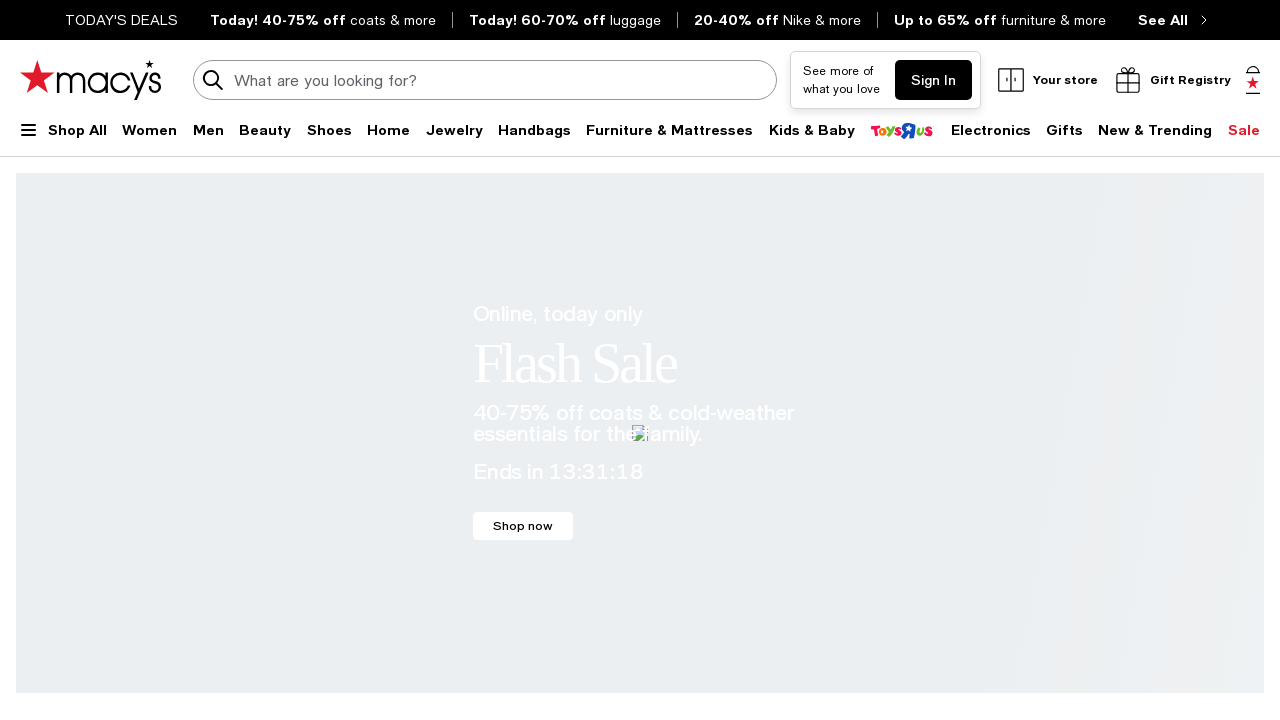

Navigated to Macy's homepage at http://www.macys.com
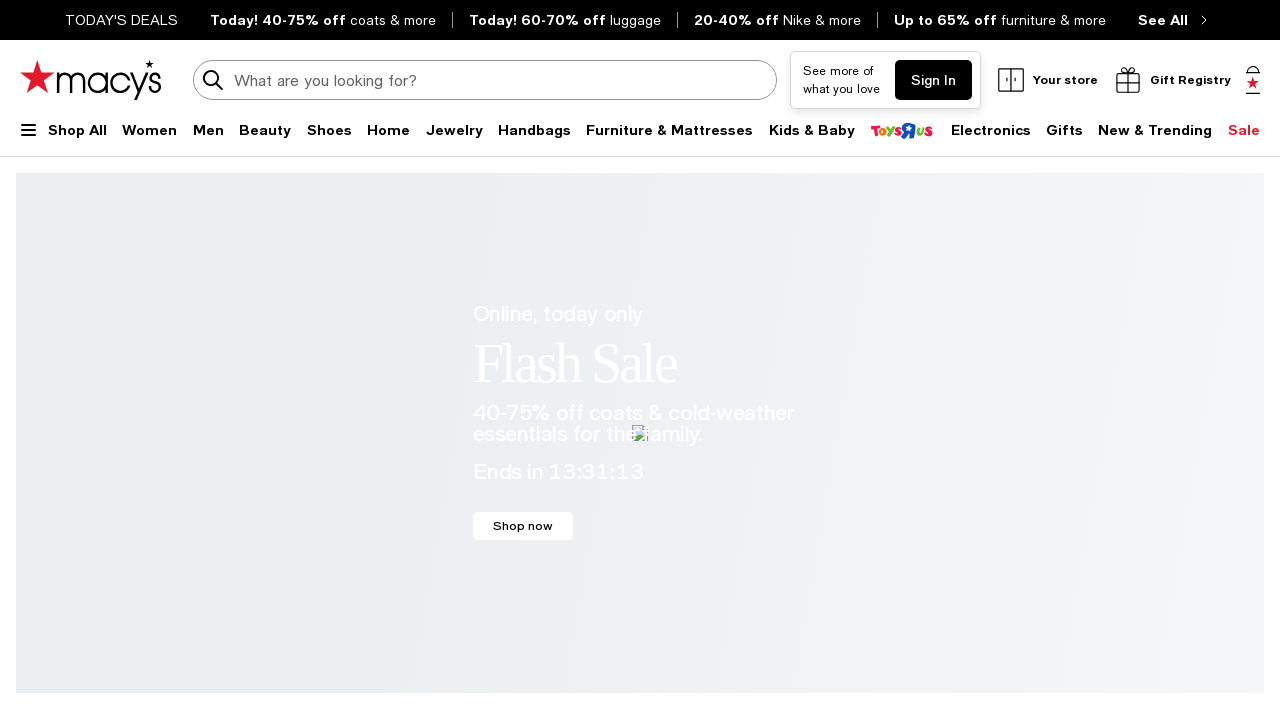

Verified page title contains 'Macy's'
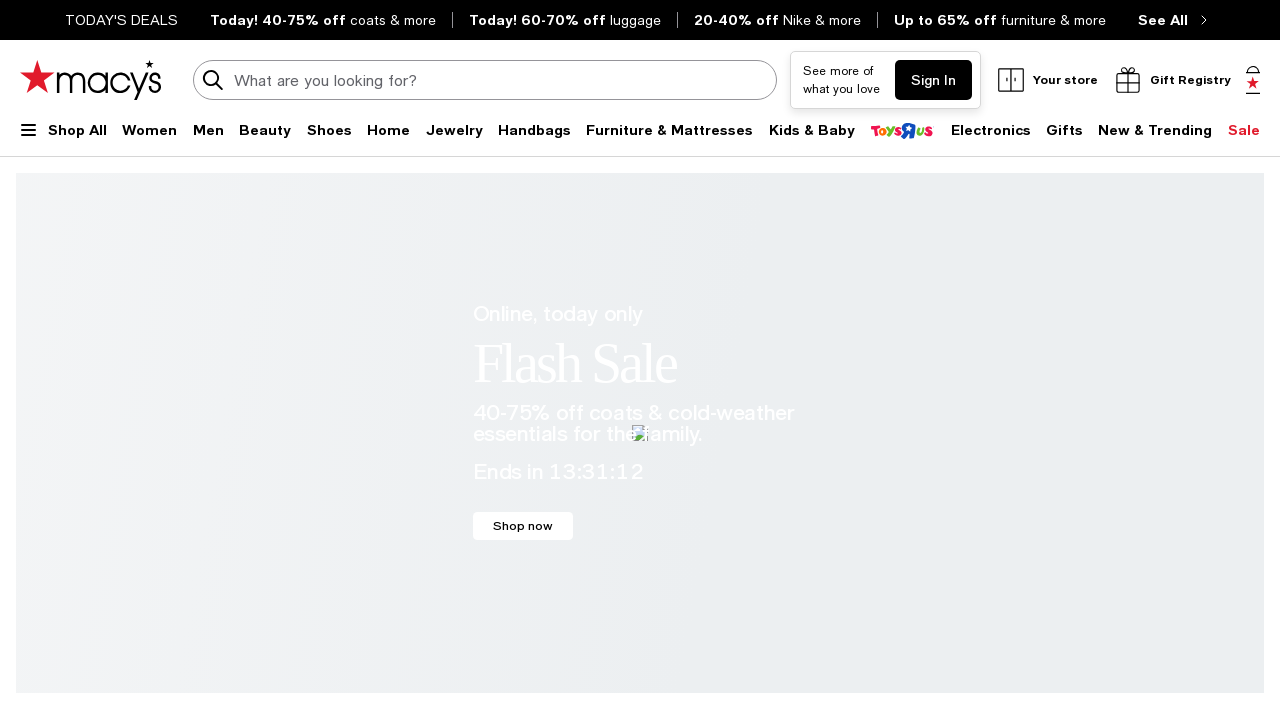

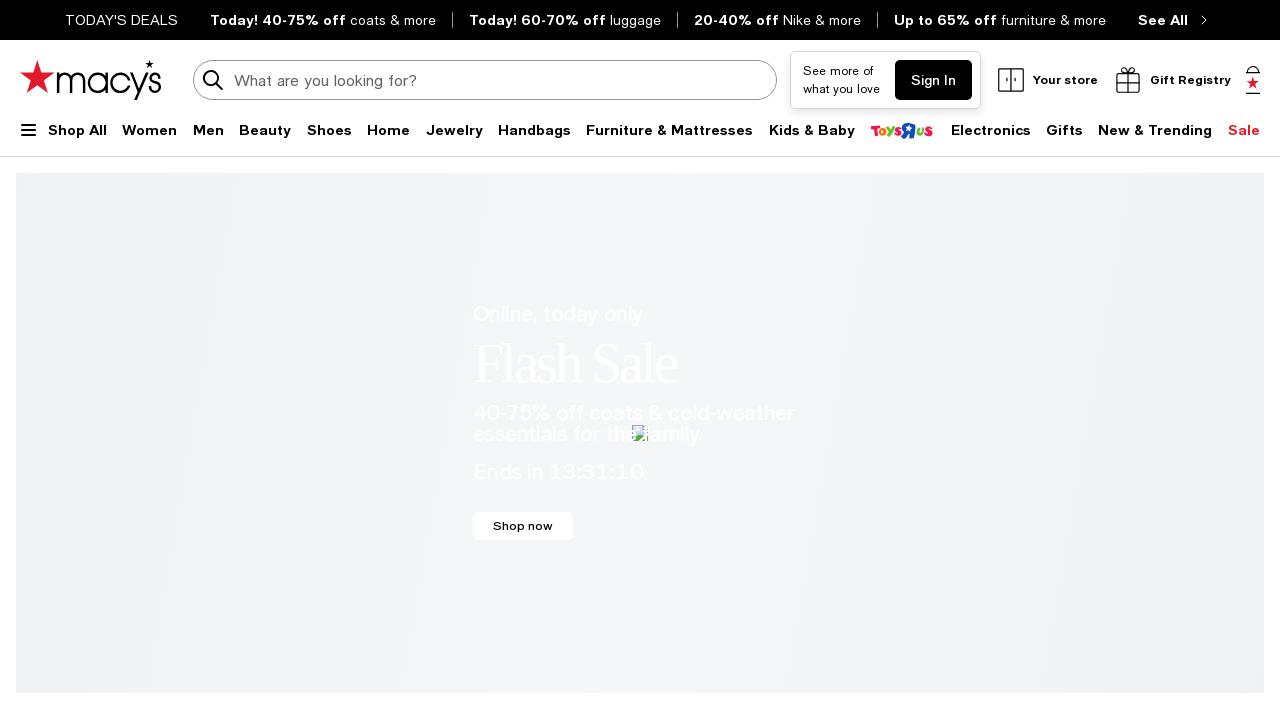